Tests handling multiple frames and nested iframes by filling text inputs in different frames and clicking a radio button in an inner iframe

Starting URL: https://ui.vision/demo/webtest/frames/

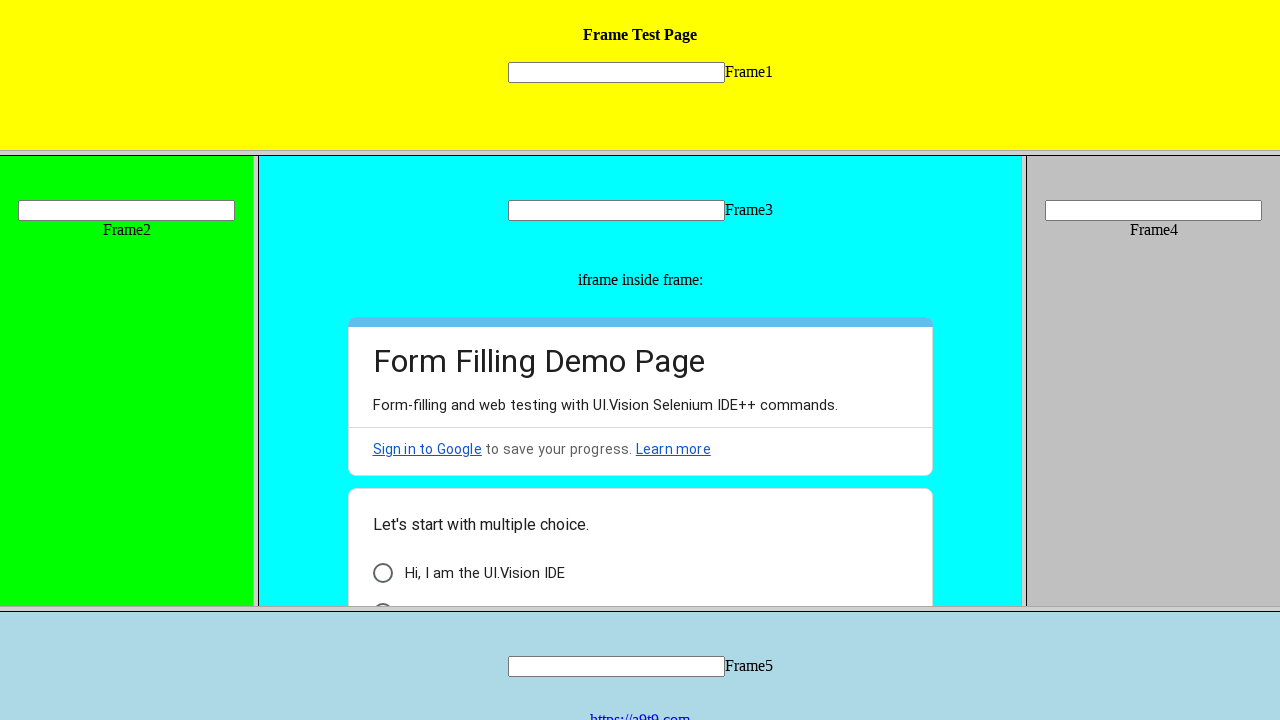

Filled text input in Frame 1 with 'welcome' on frame[src='frame_1.html'] >> internal:control=enter-frame >> input[name='mytext1
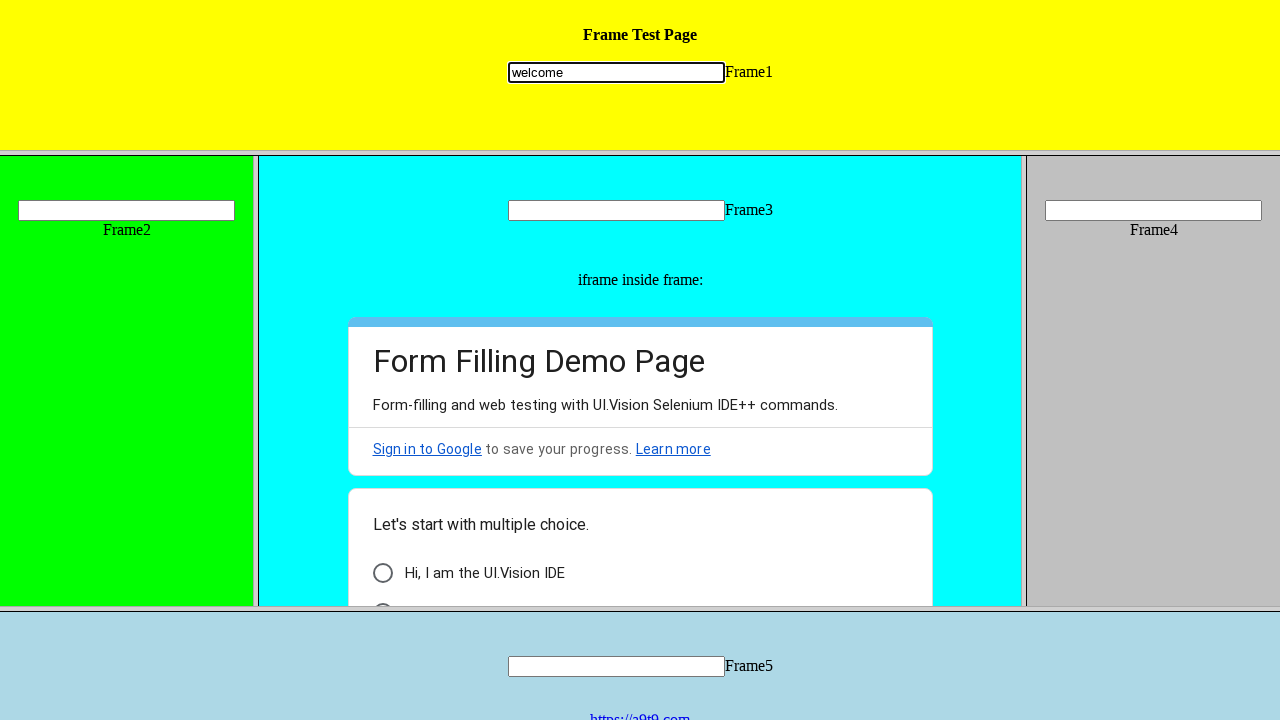

Filled text input in Frame 2 with 'selenium' on frame[src='frame_2.html'] >> internal:control=enter-frame >> input[name='mytext2
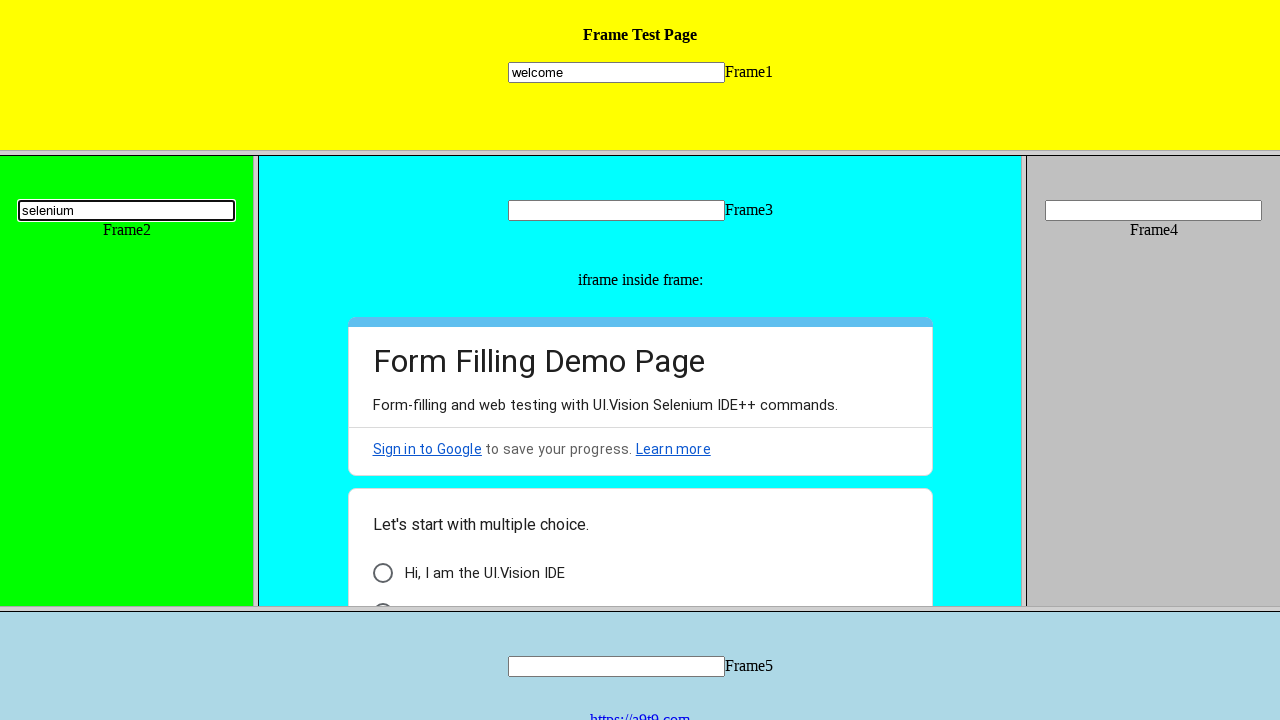

Filled text input in Frame 3 with 'Java' on frame[src='frame_3.html'] >> internal:control=enter-frame >> input[name='mytext3
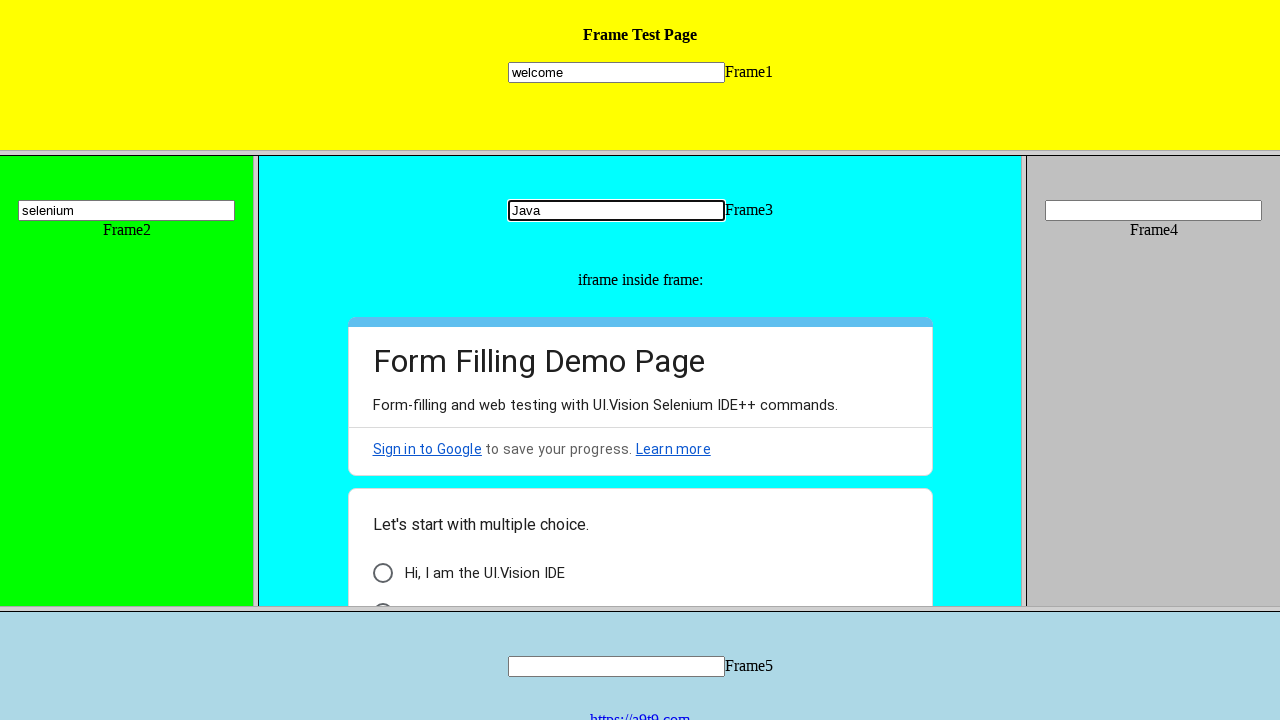

Clicked radio button in nested iframe within Frame 3 at (382, 596) on frame[src='frame_3.html'] >> internal:control=enter-frame >> iframe >> internal:
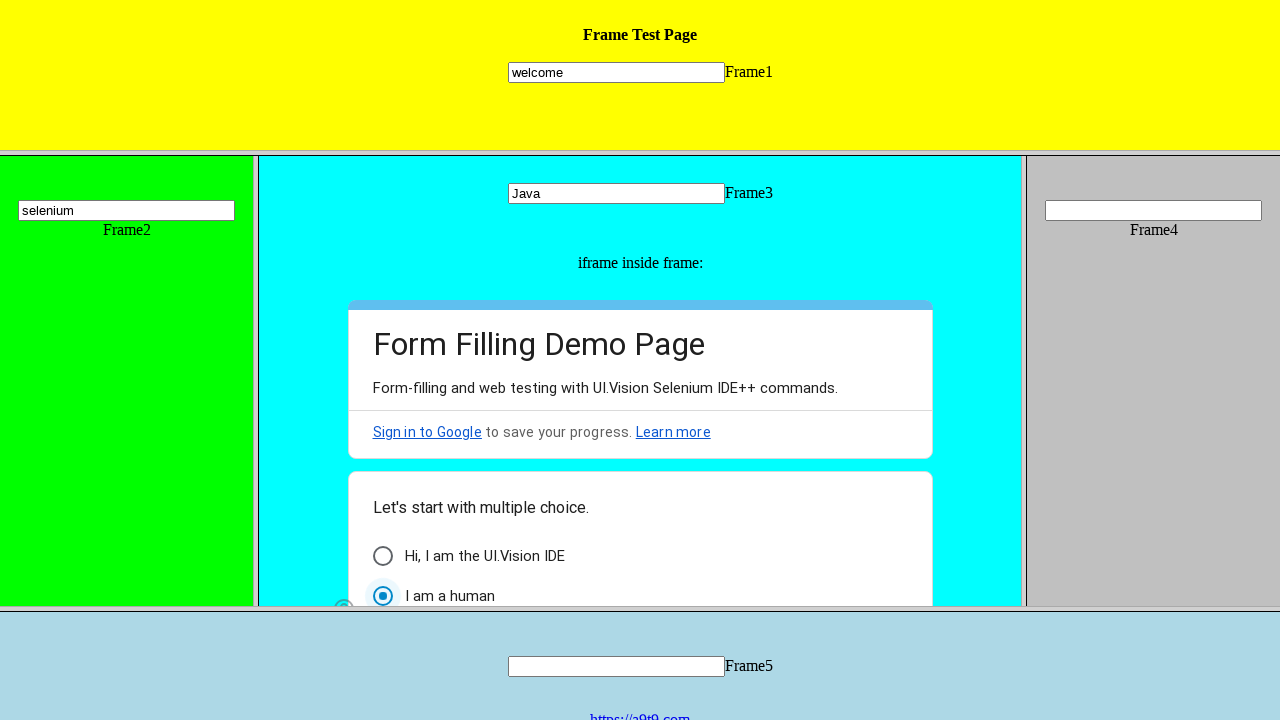

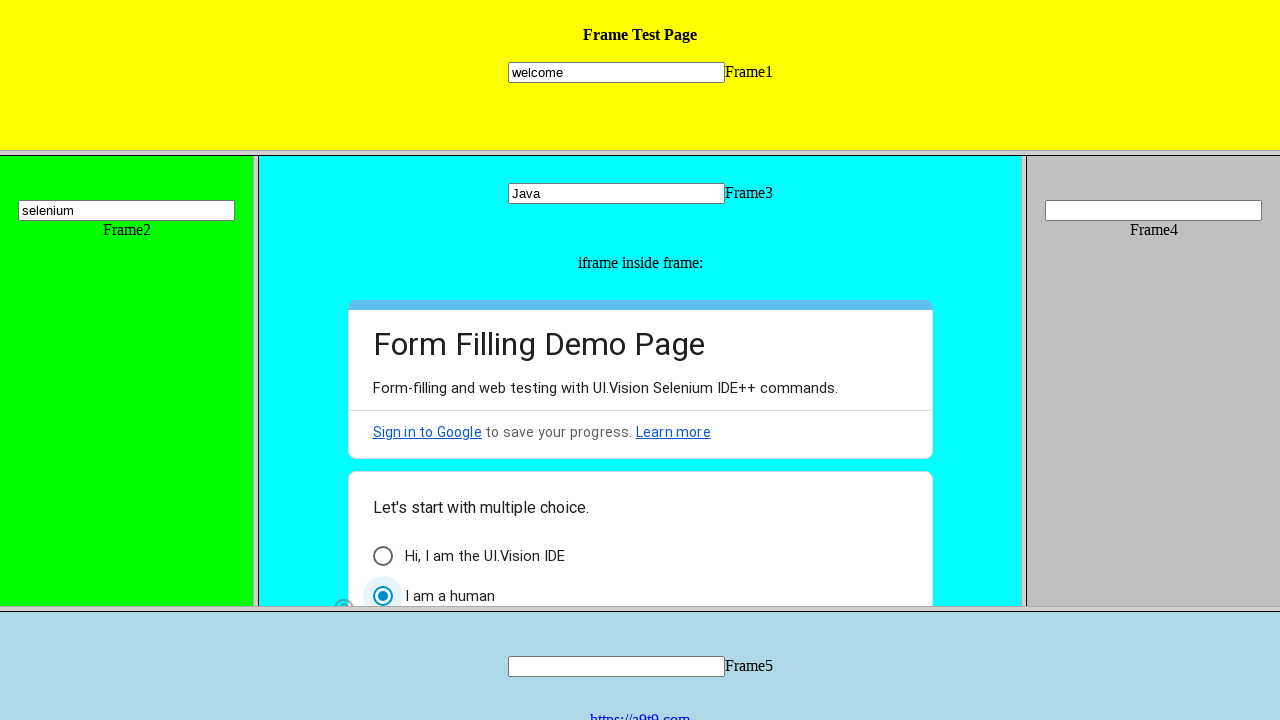